Tests clicking All filter to display all todo items after filtering

Starting URL: https://demo.playwright.dev/todomvc

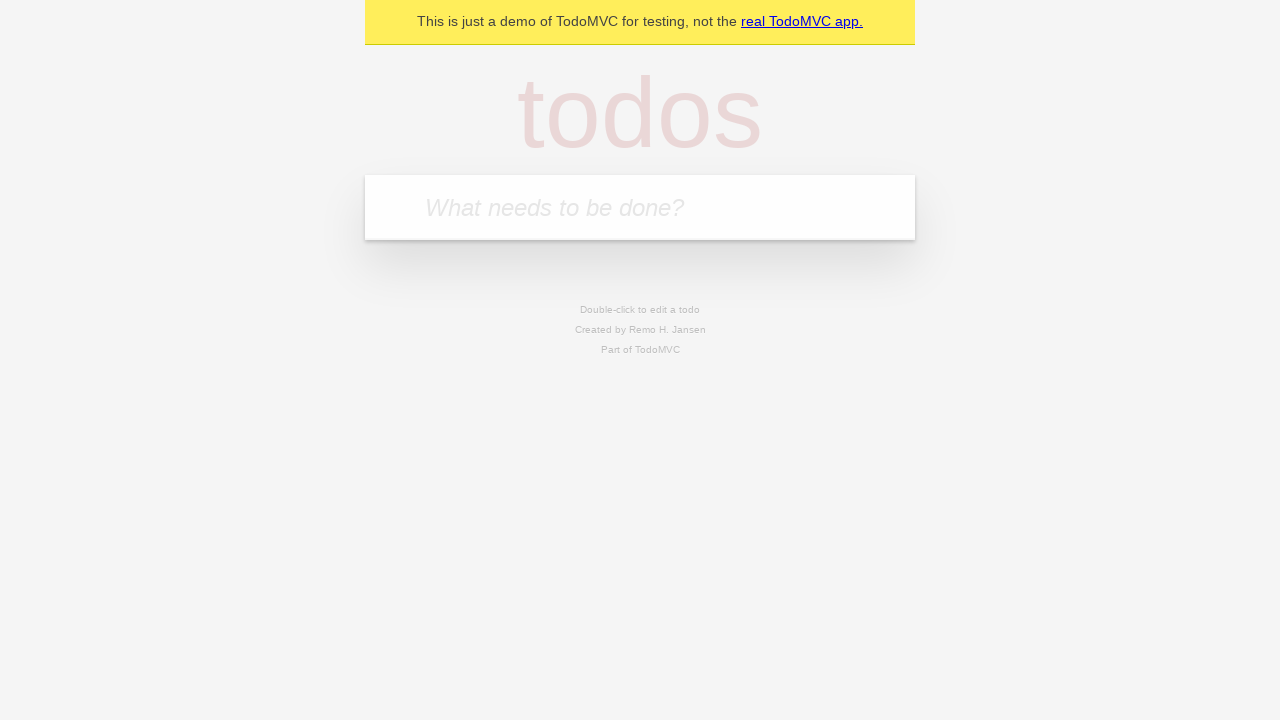

Filled todo input with 'buy some cheese' on internal:attr=[placeholder="What needs to be done?"i]
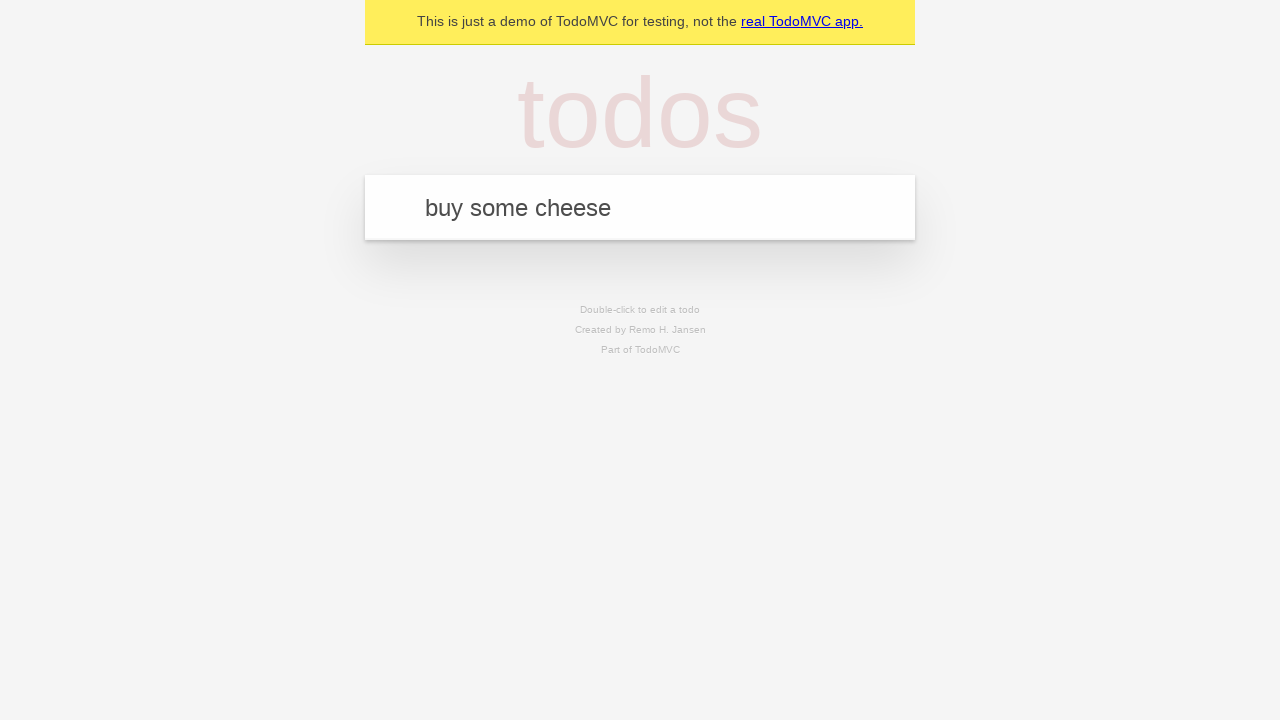

Pressed Enter to create first todo on internal:attr=[placeholder="What needs to be done?"i]
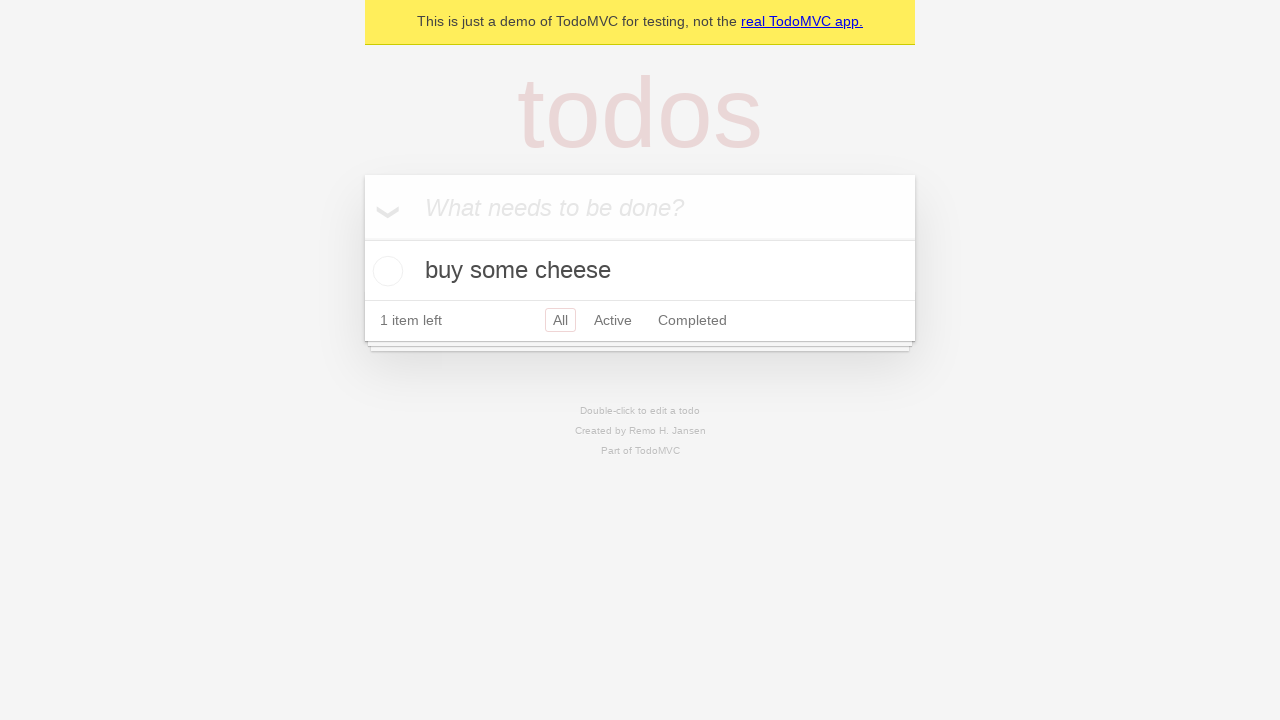

Filled todo input with 'feed the cat' on internal:attr=[placeholder="What needs to be done?"i]
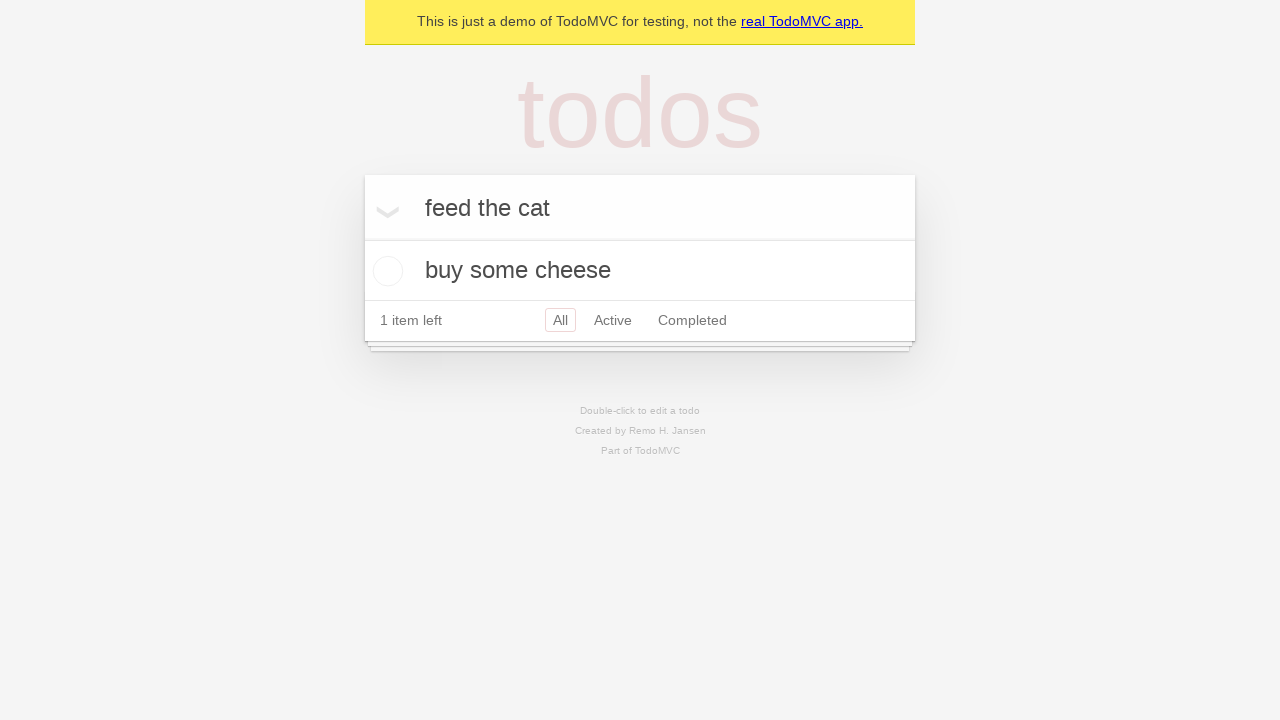

Pressed Enter to create second todo on internal:attr=[placeholder="What needs to be done?"i]
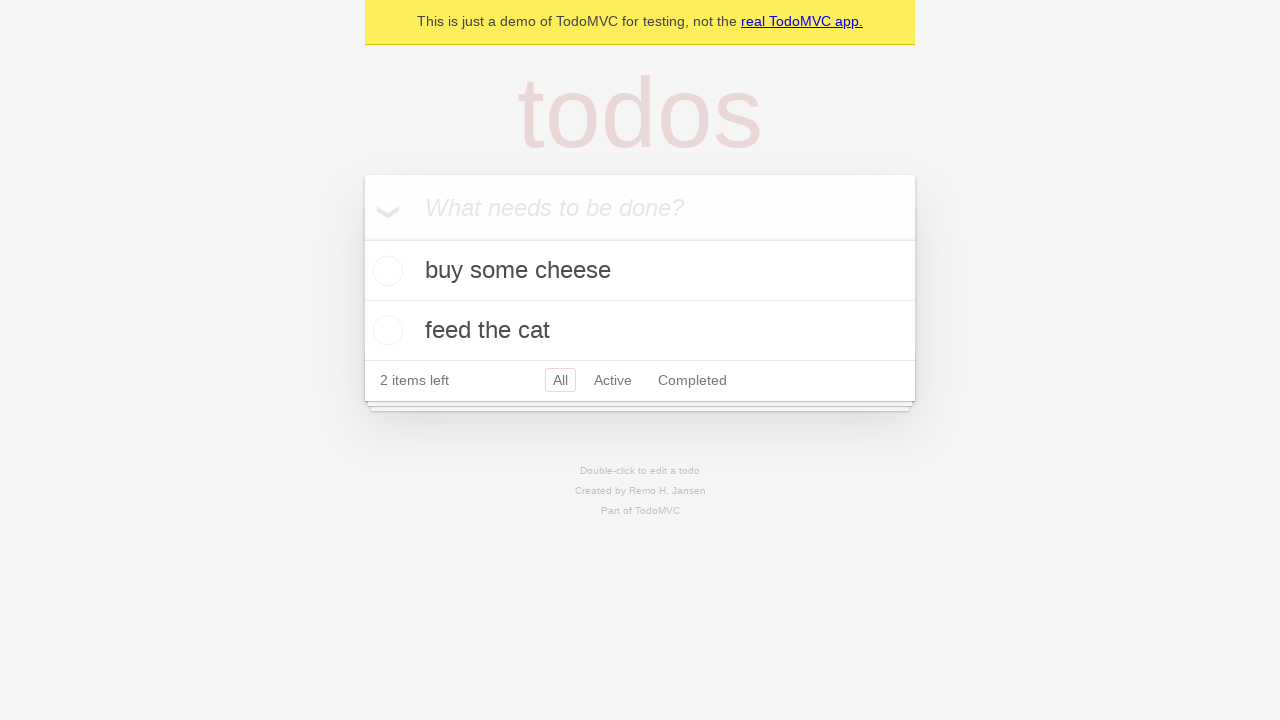

Filled todo input with 'book a doctors appointment' on internal:attr=[placeholder="What needs to be done?"i]
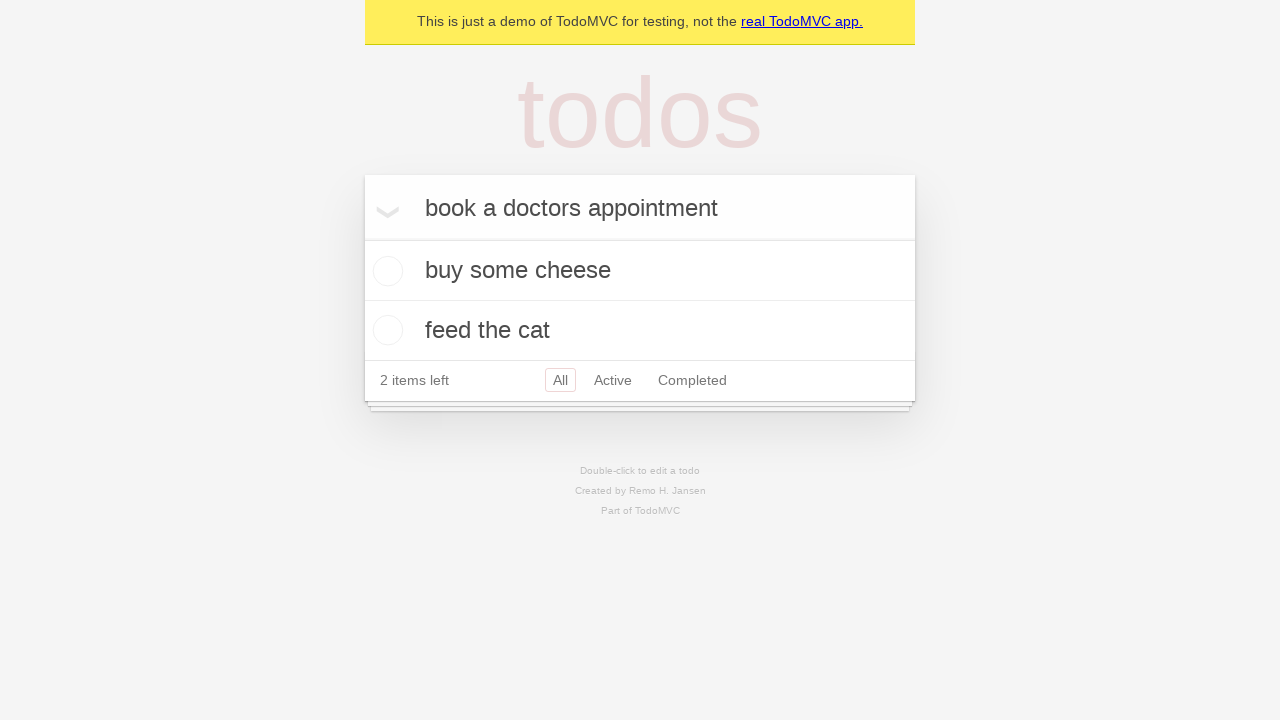

Pressed Enter to create third todo on internal:attr=[placeholder="What needs to be done?"i]
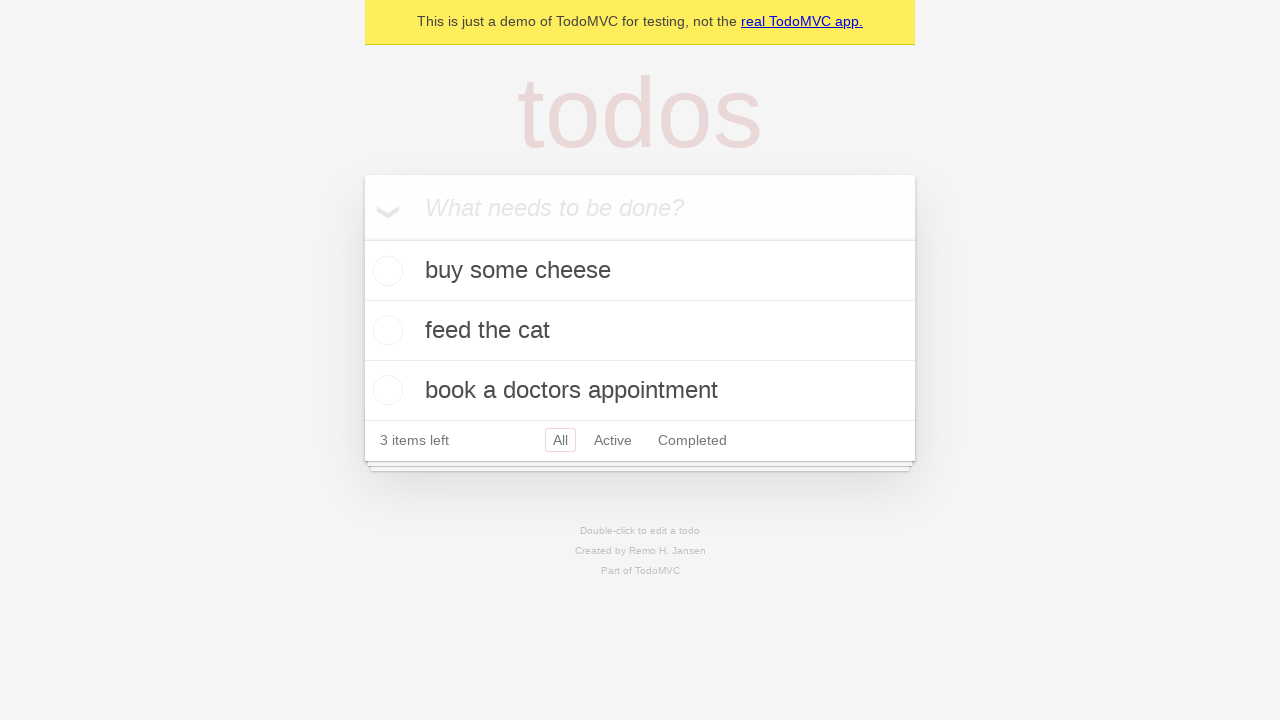

Waited for all three todos to load
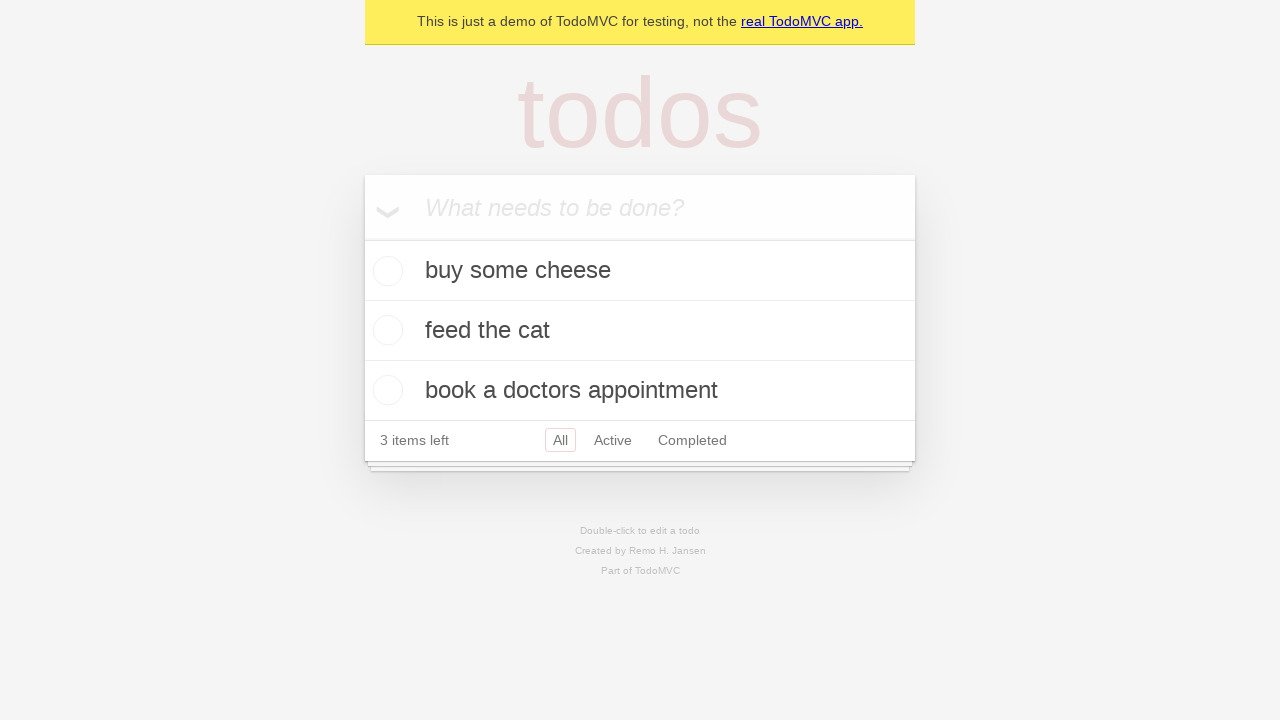

Checked the second todo item at (385, 330) on internal:testid=[data-testid="todo-item"s] >> nth=1 >> internal:role=checkbox
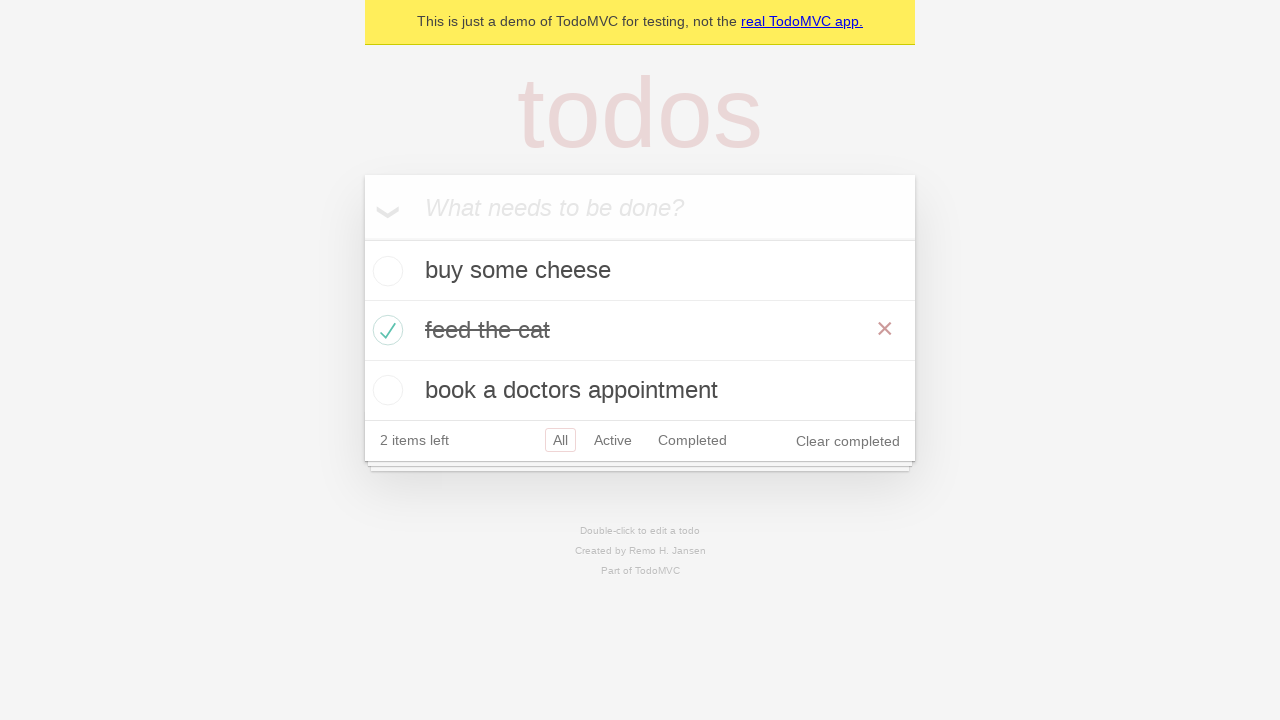

Clicked Active filter to display active todos at (613, 440) on internal:role=link[name="Active"i]
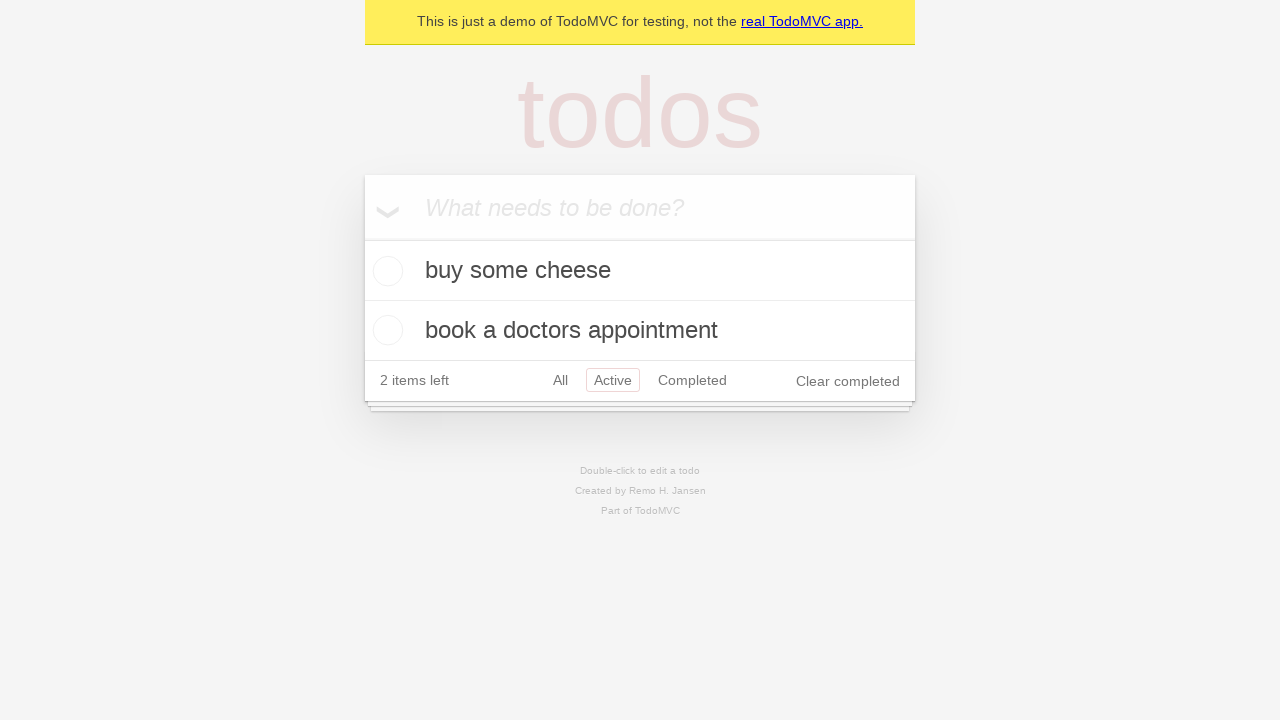

Clicked Completed filter to display completed todos at (692, 380) on internal:role=link[name="Completed"i]
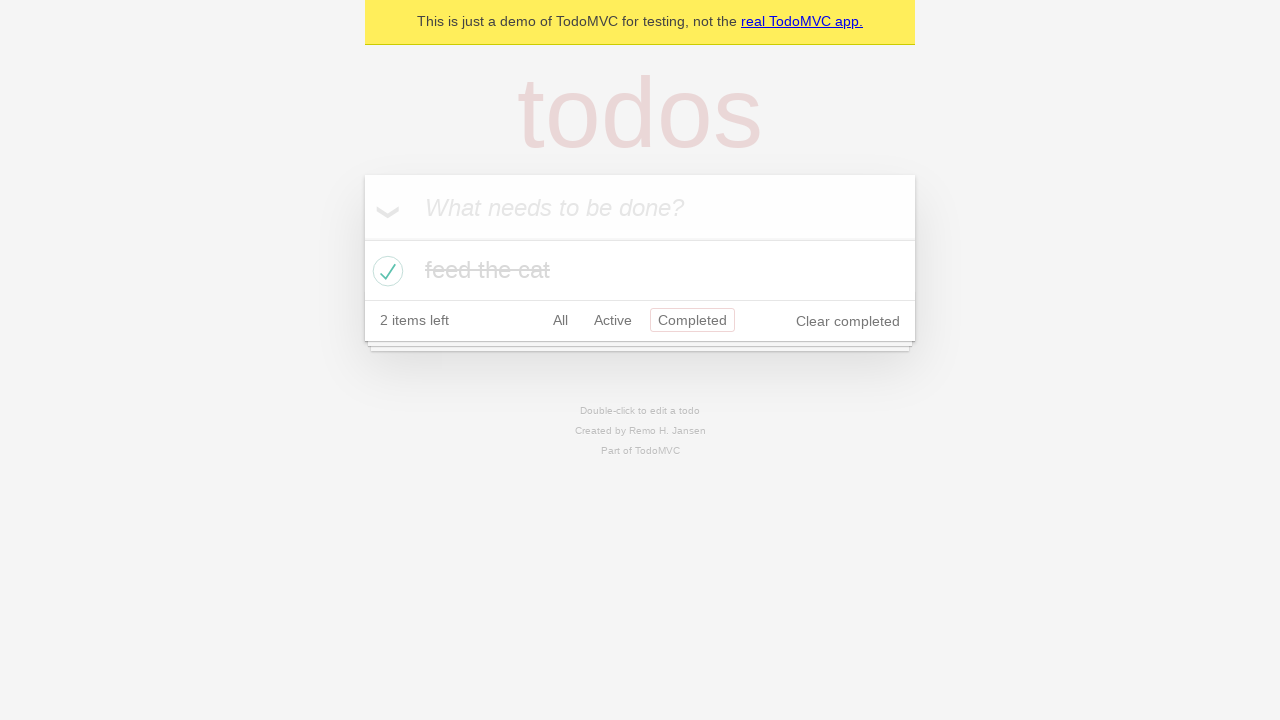

Clicked All filter to display all todo items at (560, 320) on internal:role=link[name="All"i]
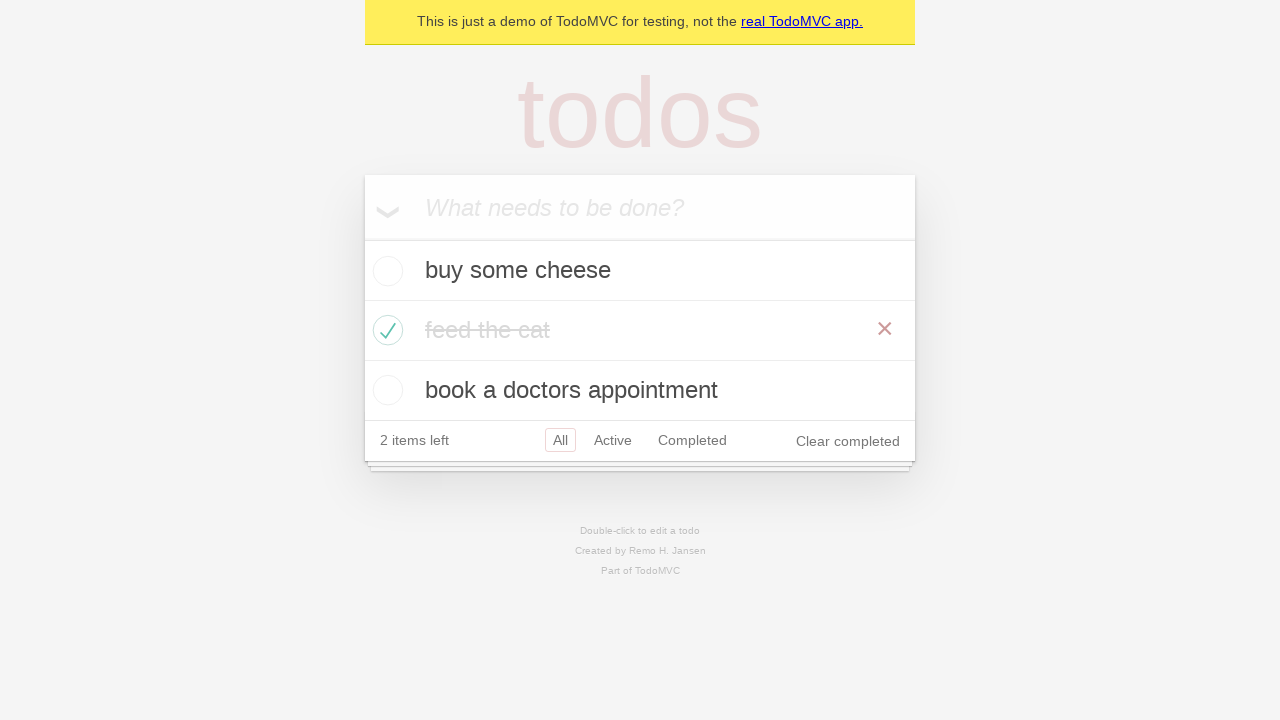

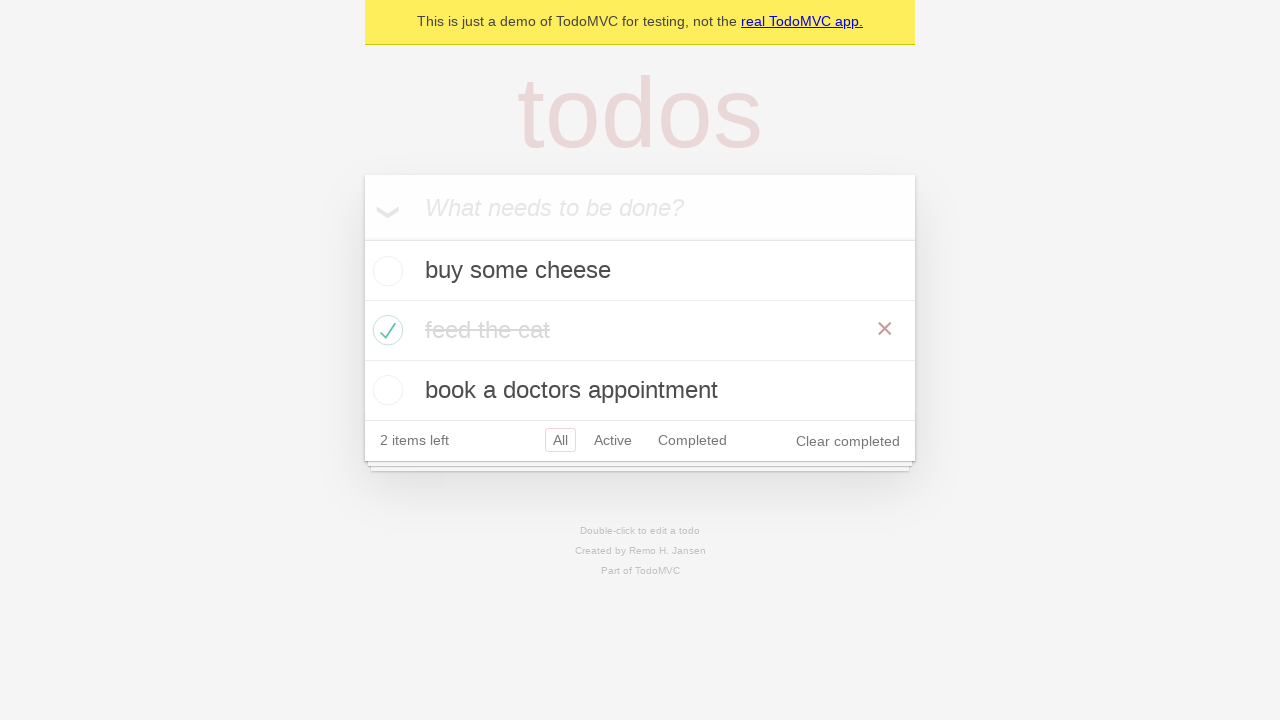